Tests link clicking functionality by clicking a link containing "Bad" text and verifying that a response element is displayed with text content.

Starting URL: https://www.tutorialspoint.com/selenium/practice/links.php

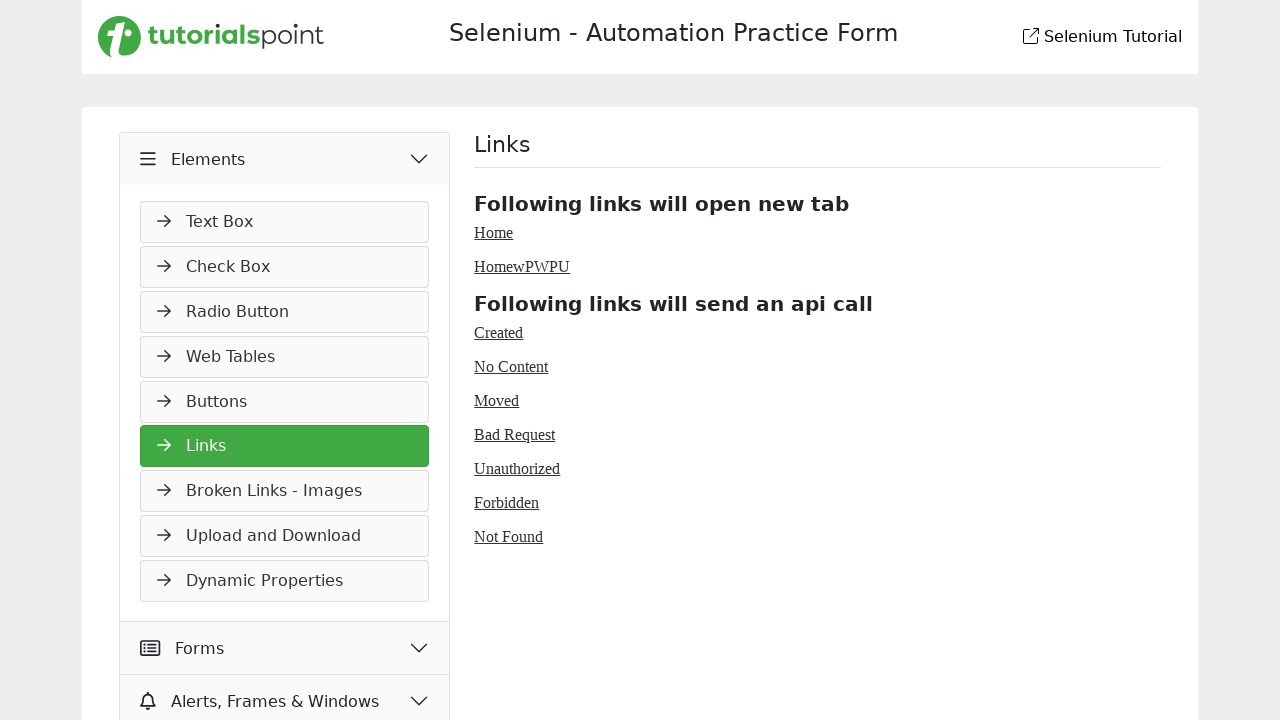

Clicked link containing 'Bad' text at (515, 434) on a:has-text('Bad')
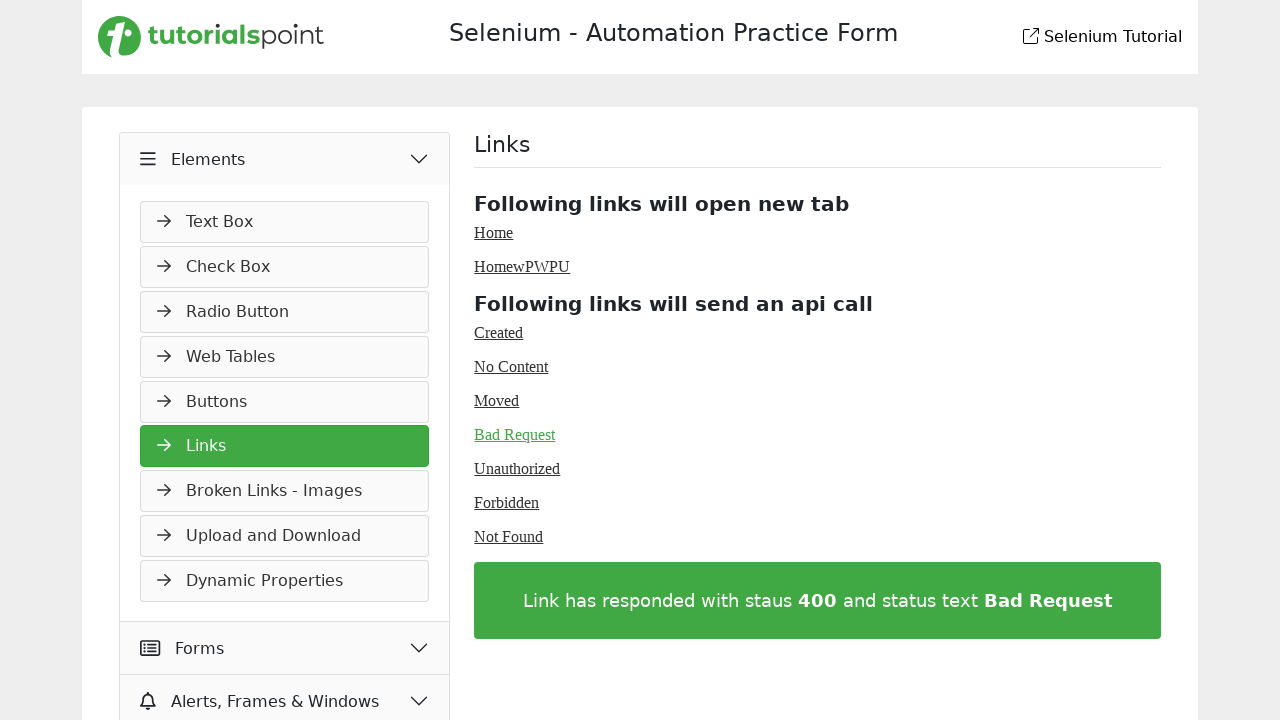

Response element with class 'brequest' appeared
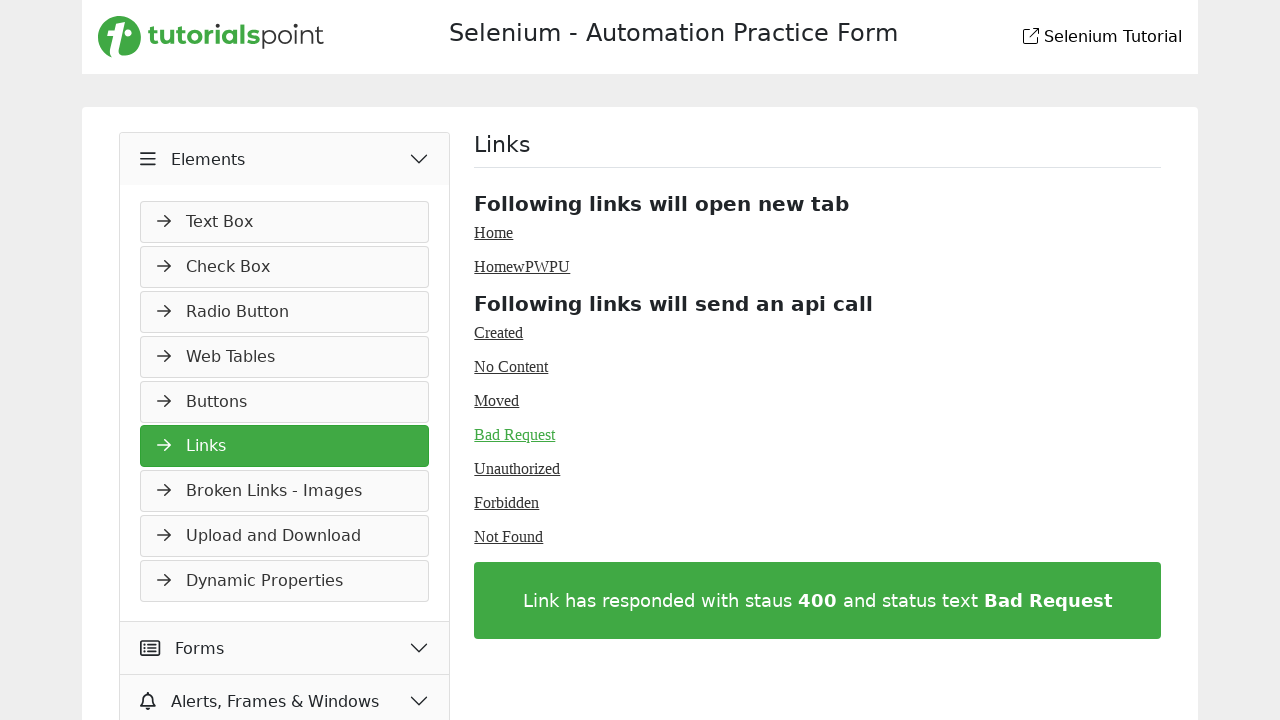

Retrieved response text content: Link has responded with staus 400 and status text Bad Request
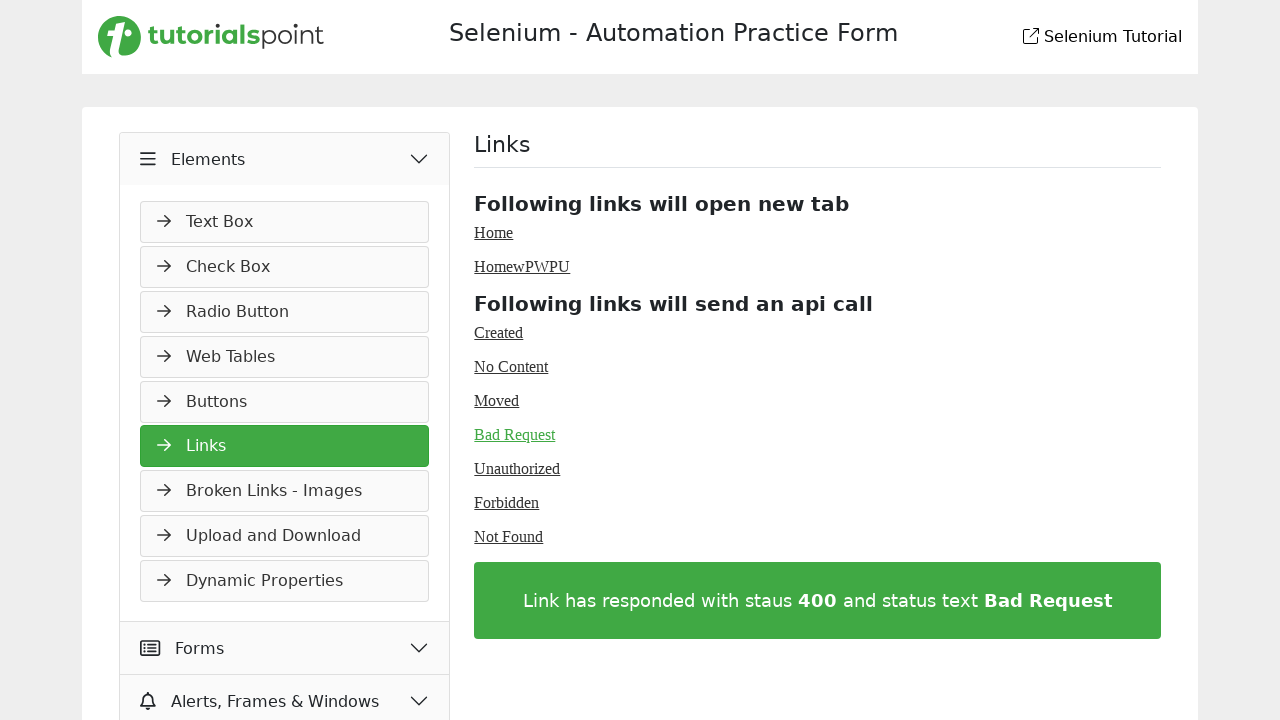

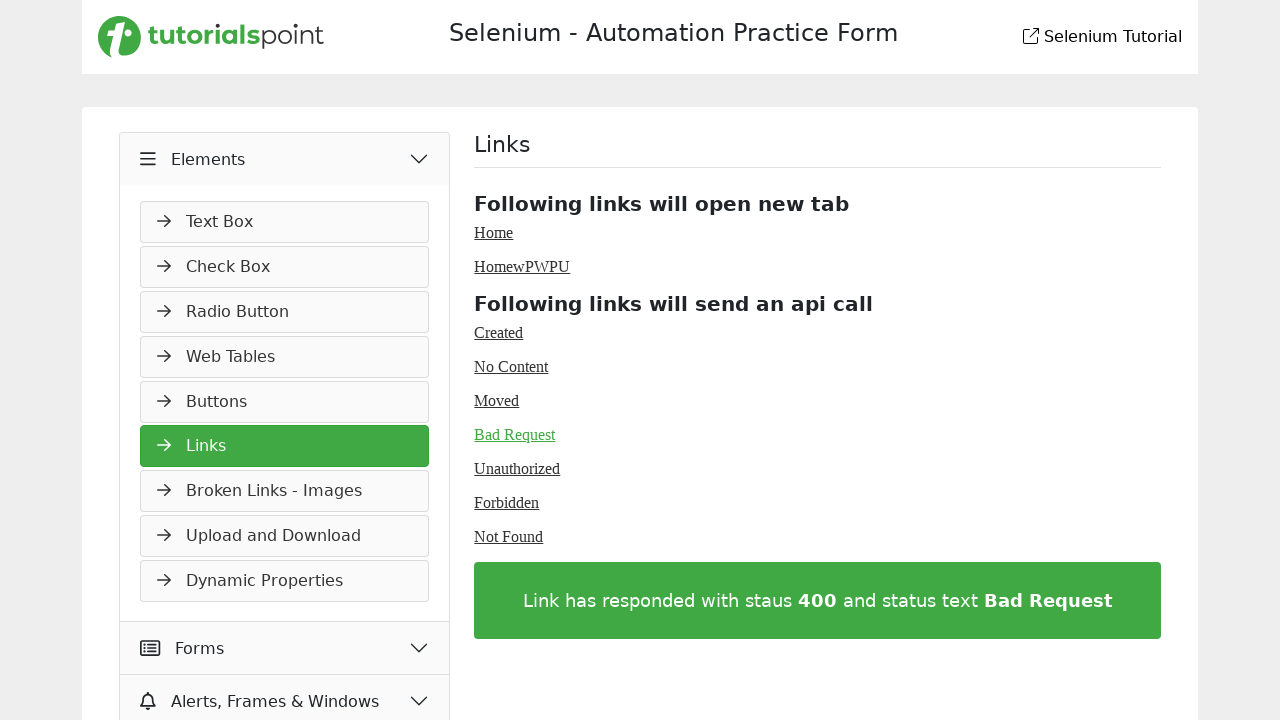